Navigates to the Dropdown page and validates that the dropdown contains exactly 2 options

Starting URL: https://the-internet.herokuapp.com/

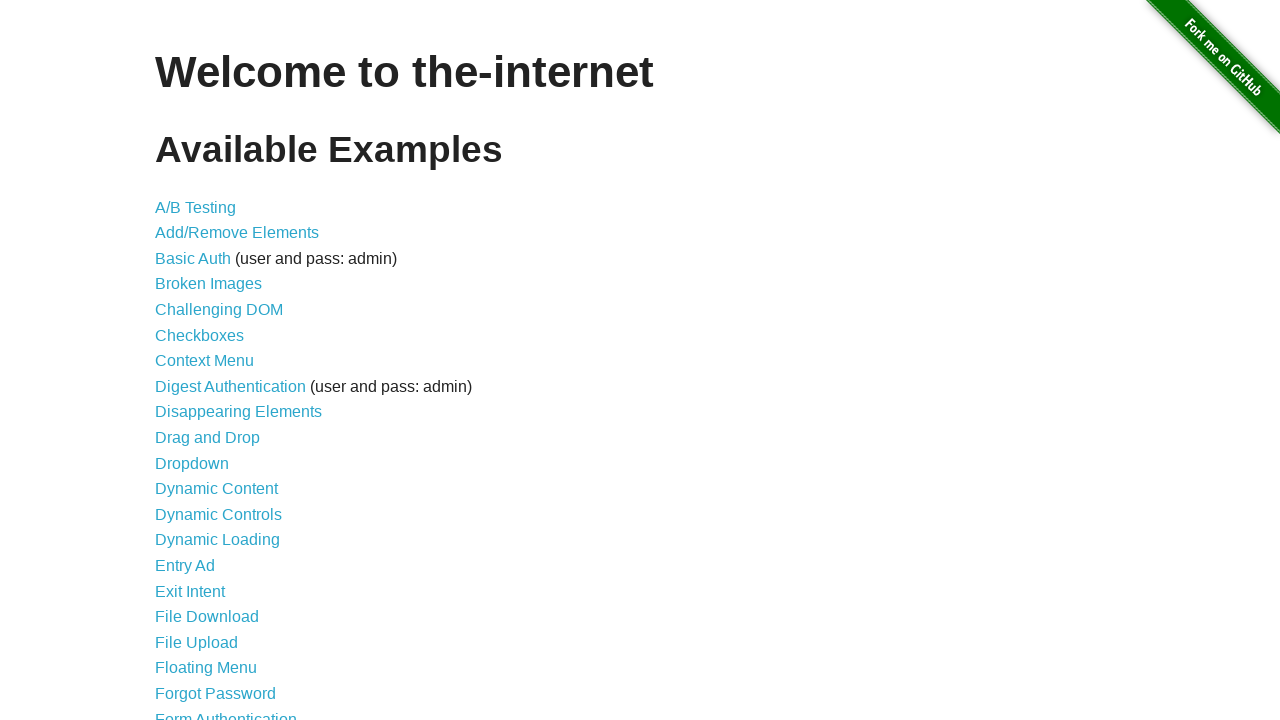

Clicked on Dropdown link to navigate to dropdown page at (192, 463) on xpath=//a[text()='Dropdown']
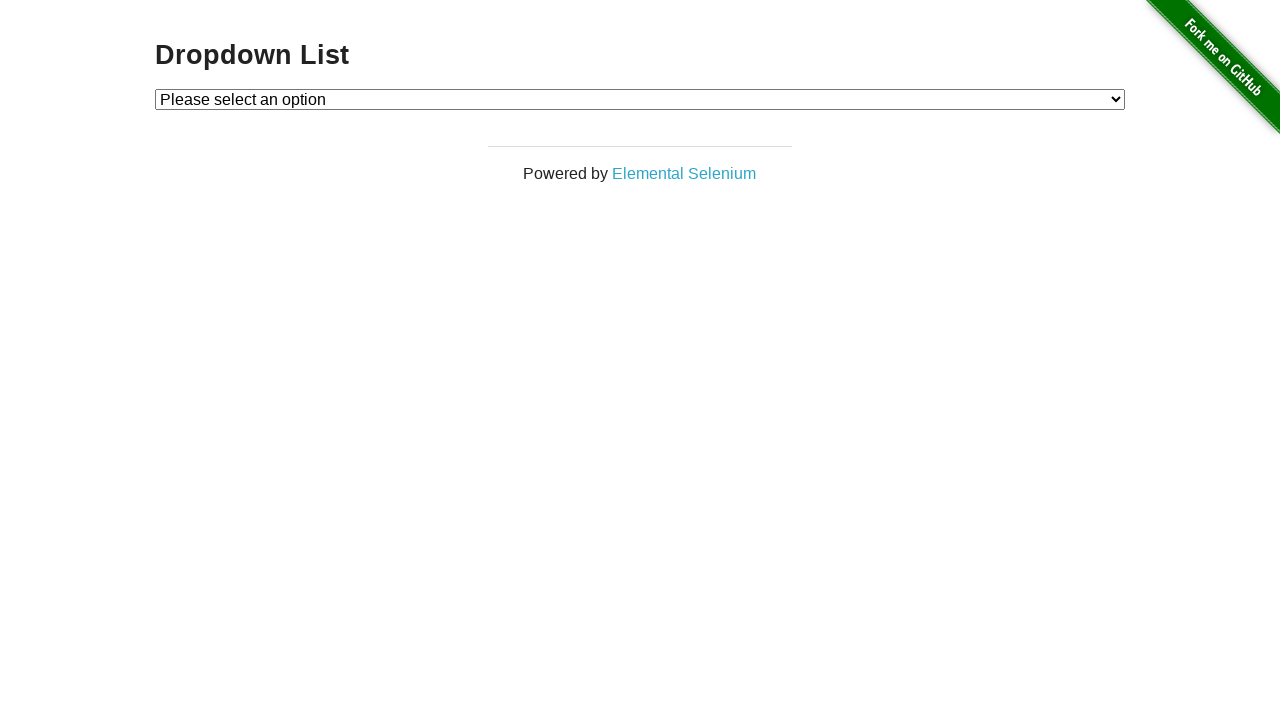

Clicked on dropdown to open it at (640, 99) on #dropdown
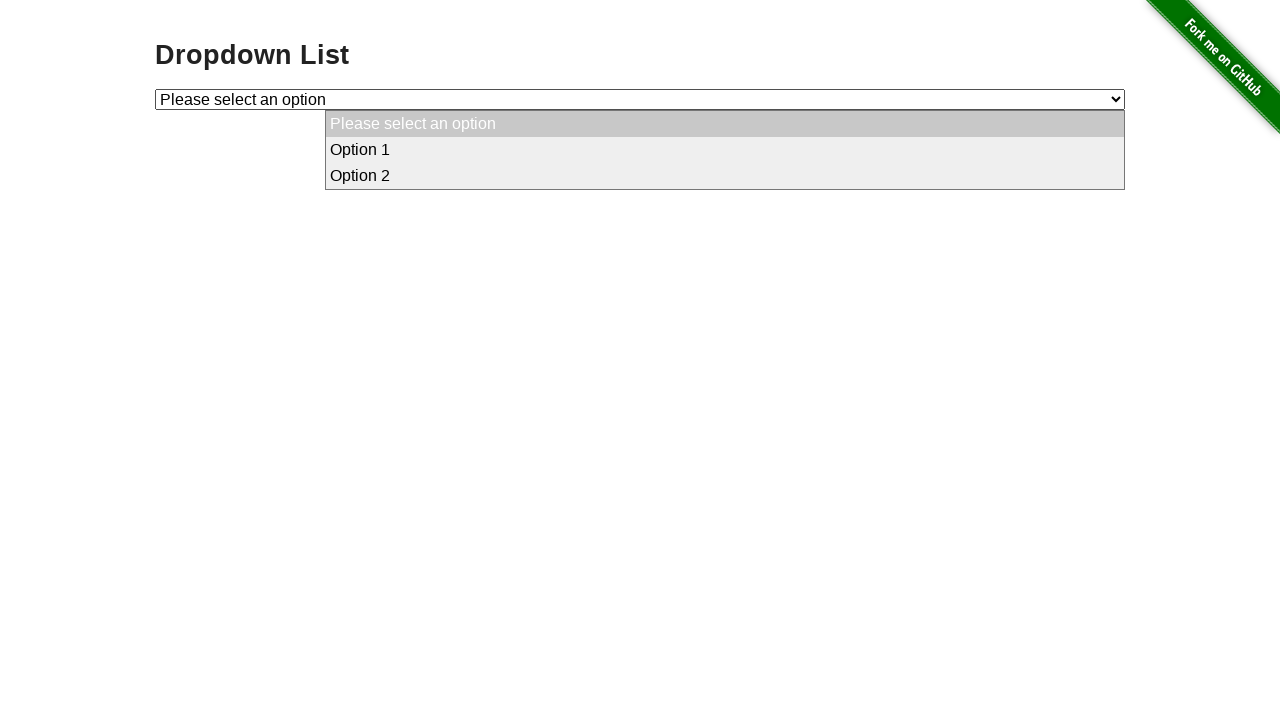

Located dropdown options
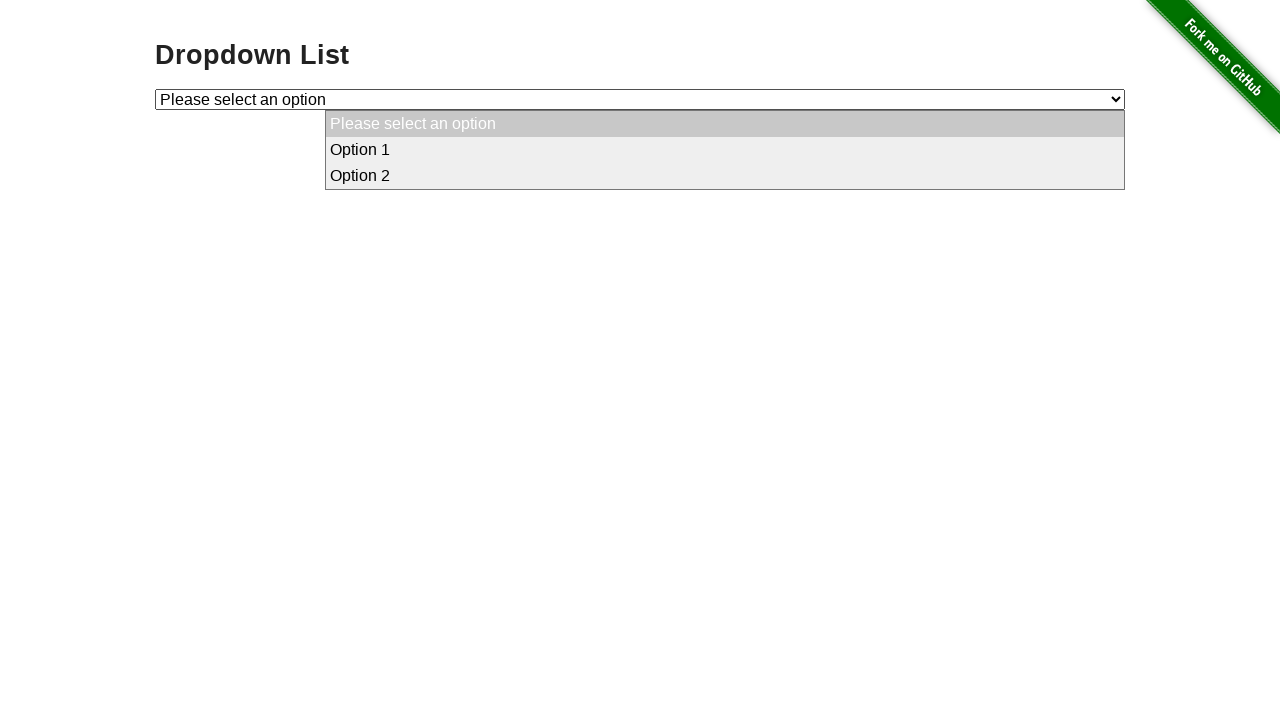

Verified that dropdown contains exactly 2 options
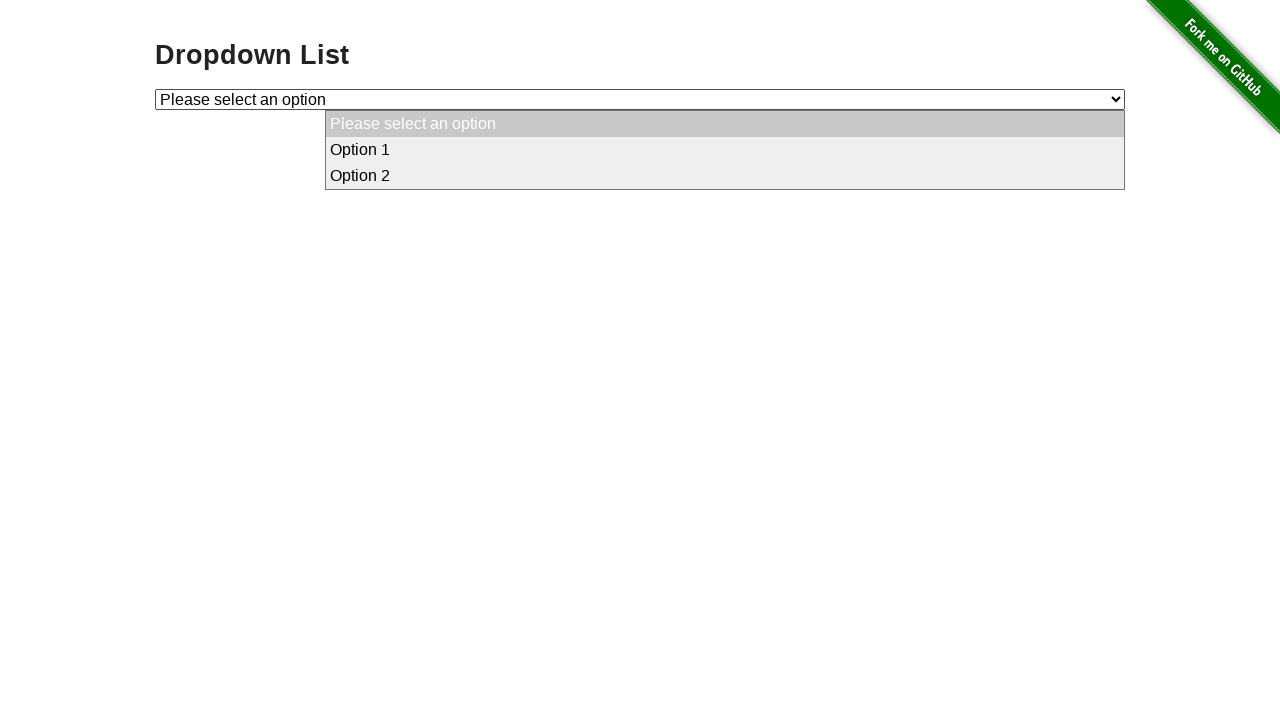

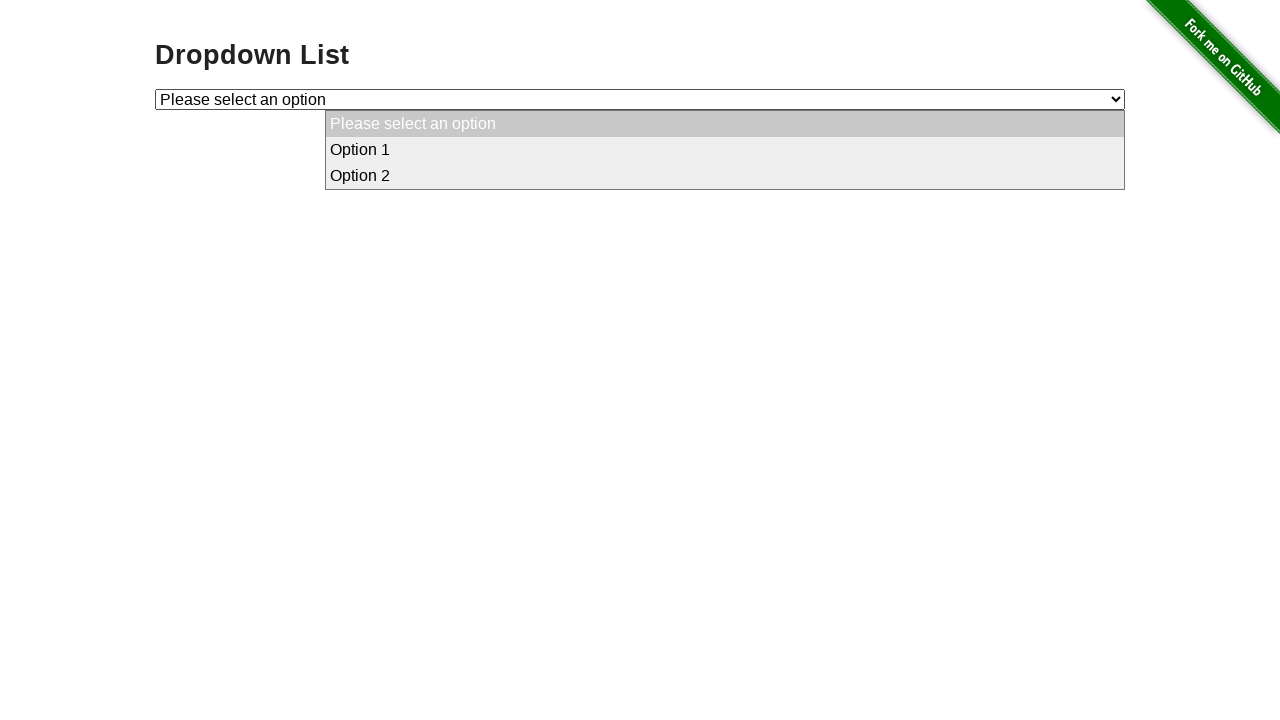